Tests clicking on a download link on Oracle's Java SE 8 archive downloads page, then uses JavaScript execution to click on a disabled download button/link.

Starting URL: https://www.oracle.com/in/java/technologies/javase/javase8-archive-downloads.html

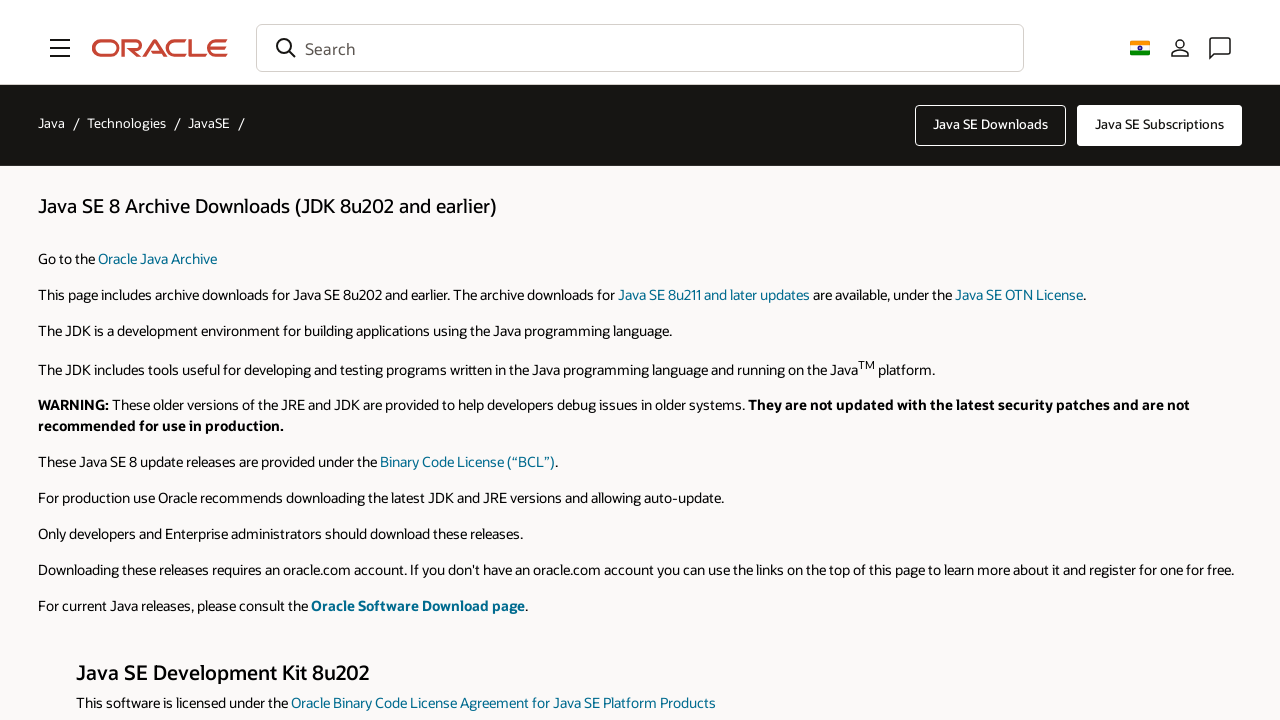

Page loaded with domcontentloaded state
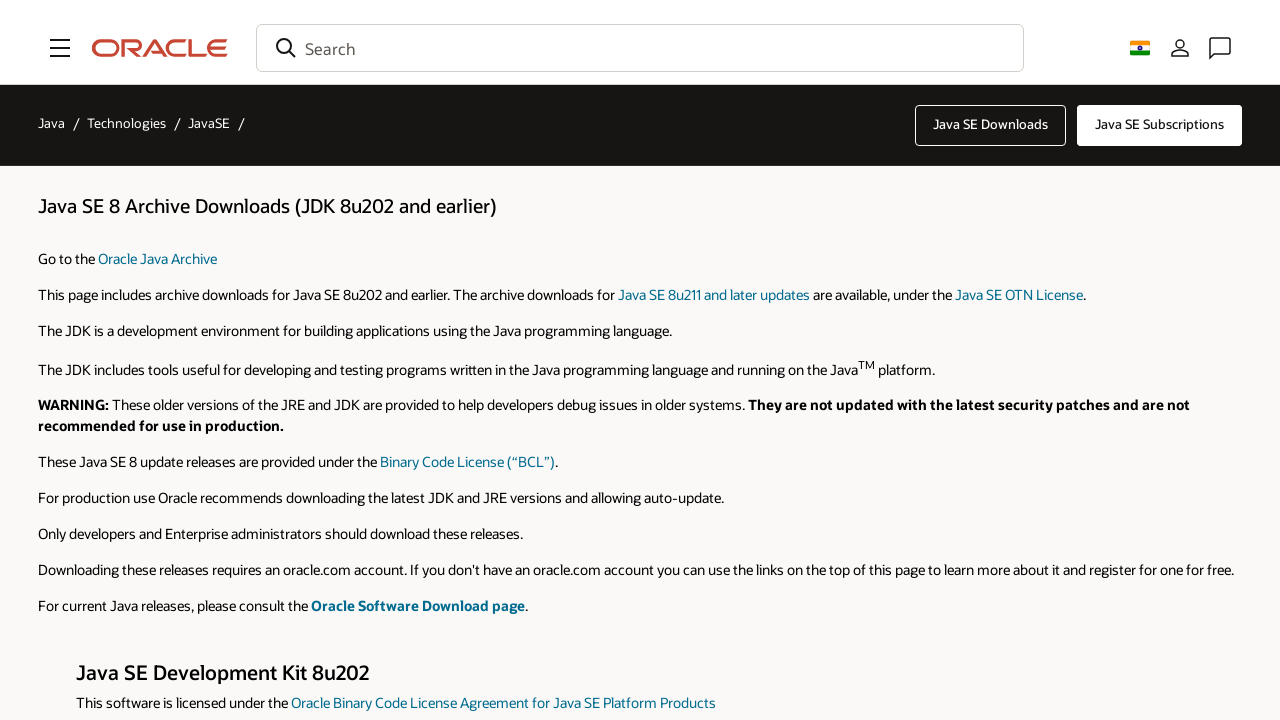

Clicked on jdk-8u202-linux-arm32-vfp-hflt.tar.gz download link at (999, 360) on xpath=//a[contains(text(), 'jdk-8u202-linux-arm32-vfp-hflt.tar.gz')]
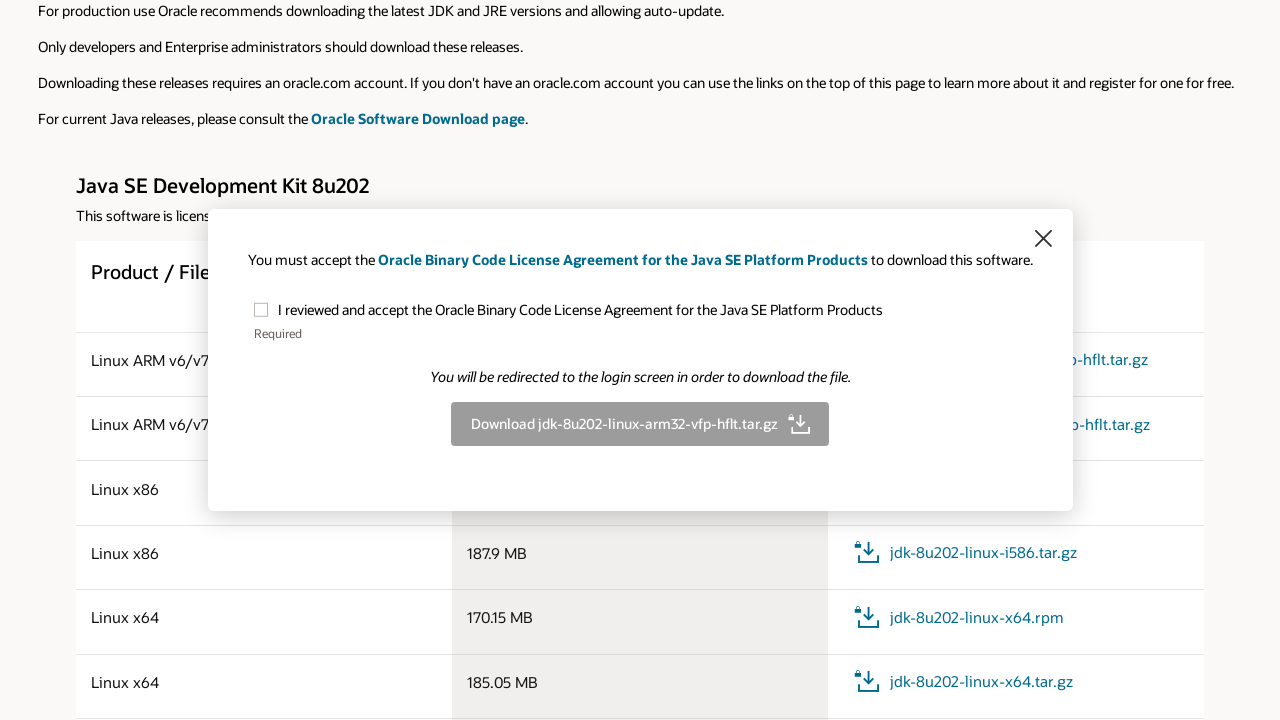

Waited 2 seconds for dialog/modal to appear
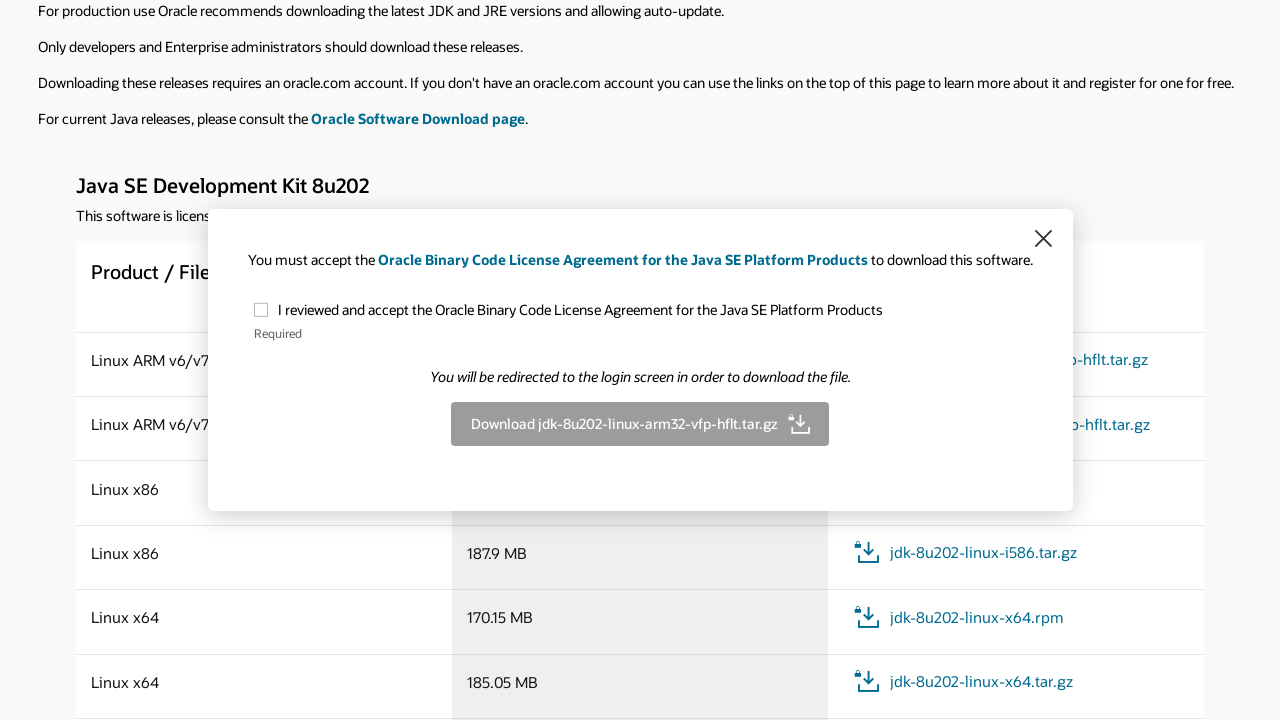

Executed JavaScript click on disabled download button/link
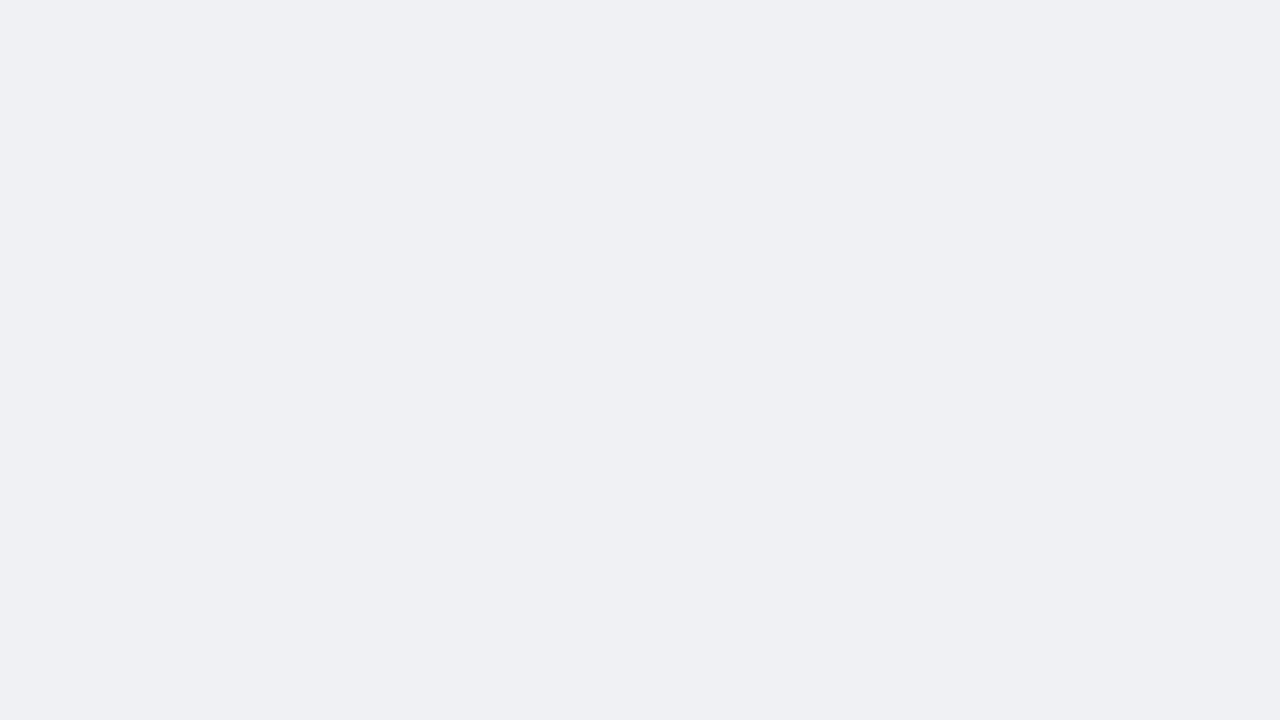

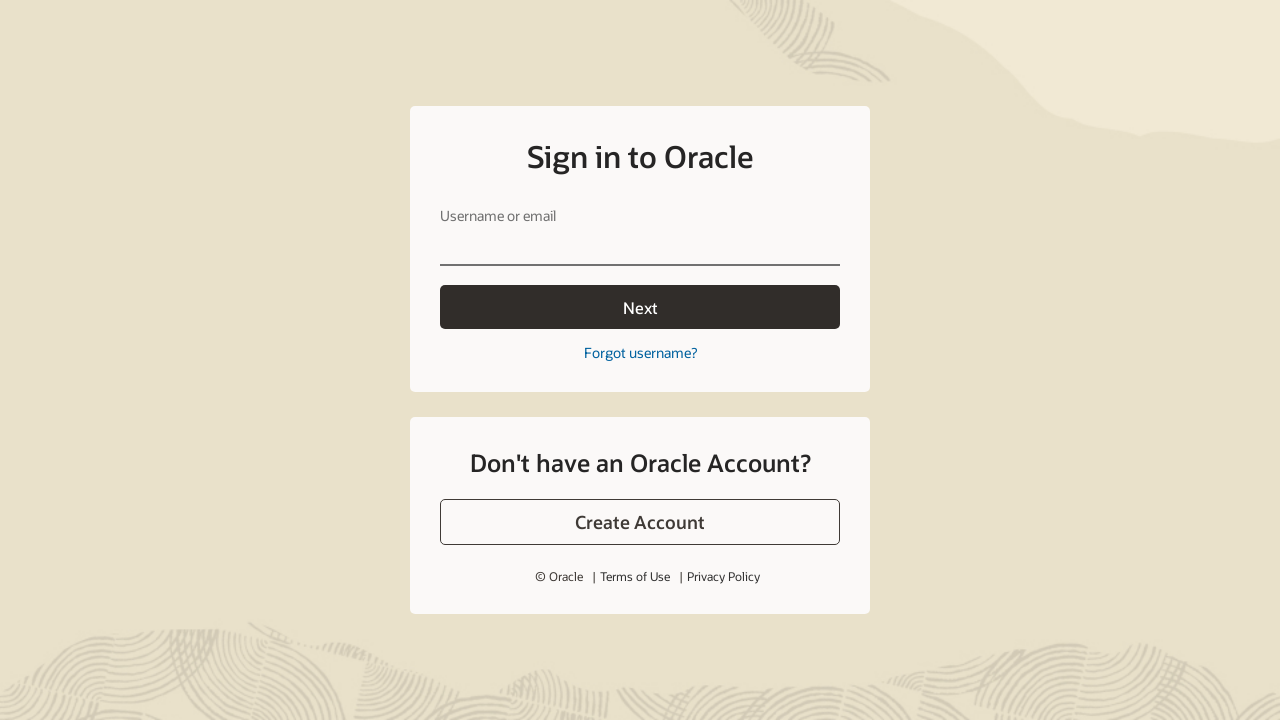